Tests explicit wait functionality by waiting for a price element to show "$100", then clicking a button, reading a value, calculating a mathematical function, and submitting the answer.

Starting URL: http://suninjuly.github.io/explicit_wait2.html

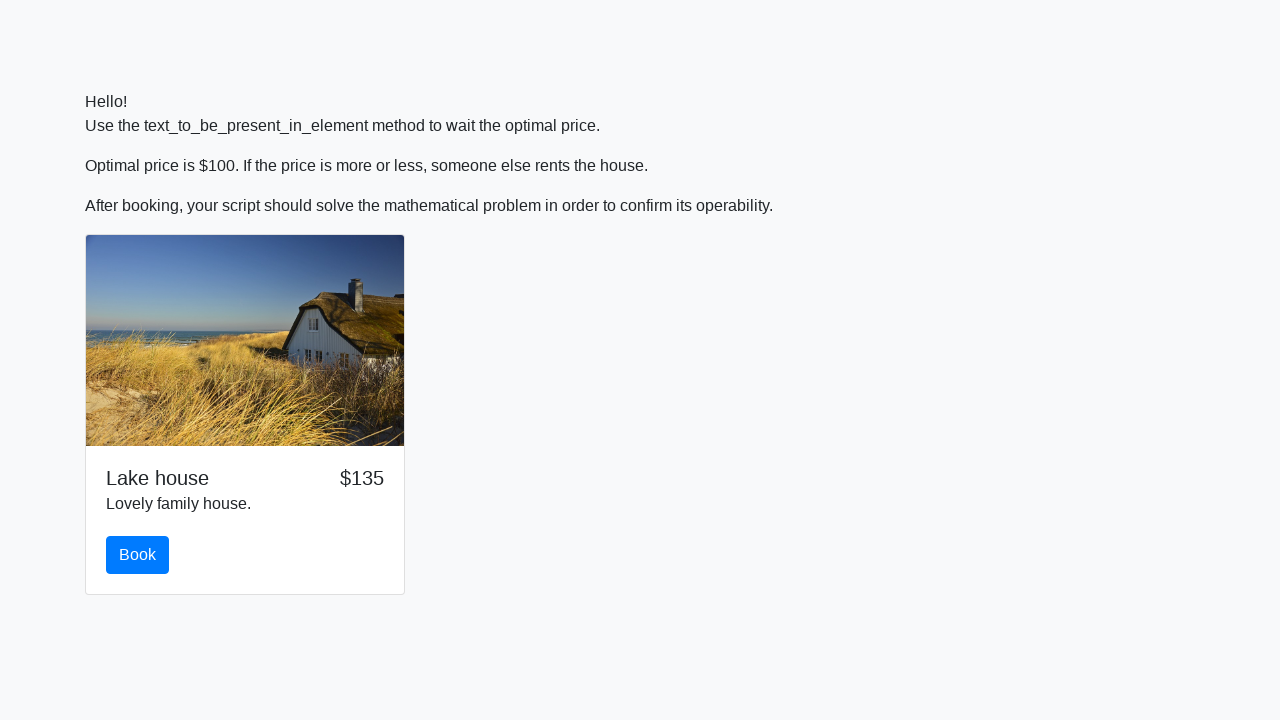

Waited for price element to show '$100'
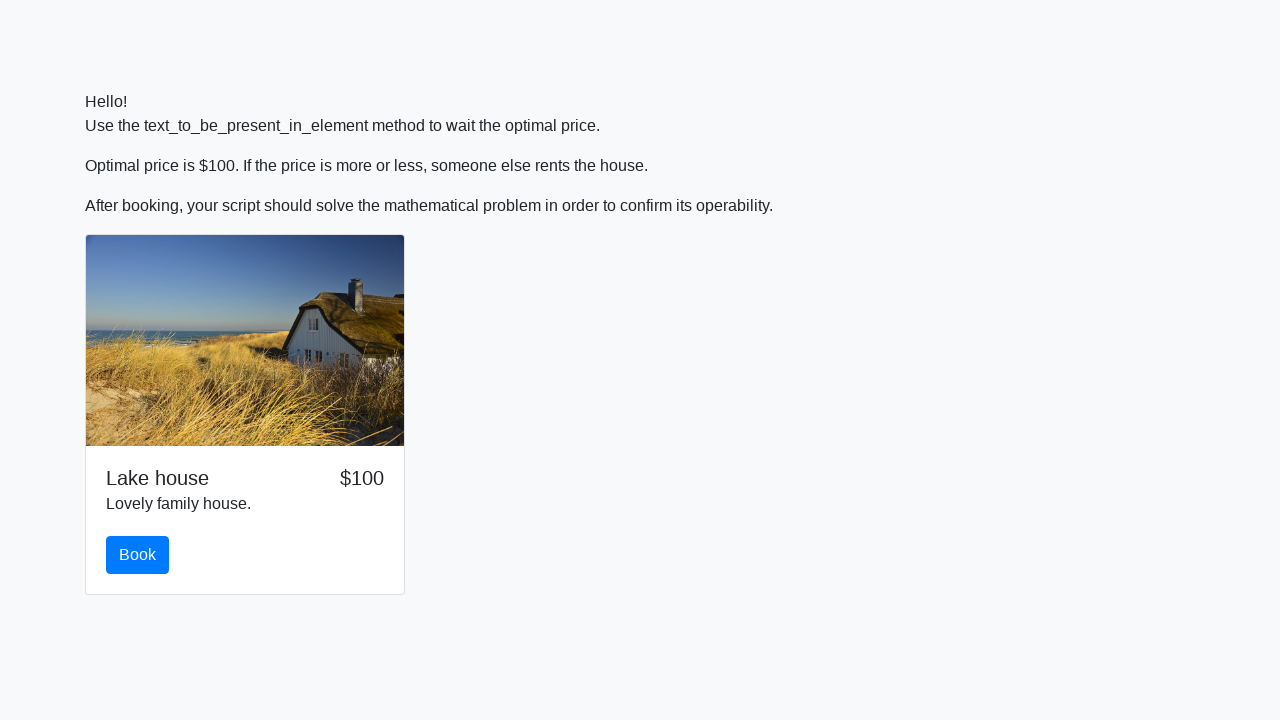

Clicked the button at (138, 555) on button
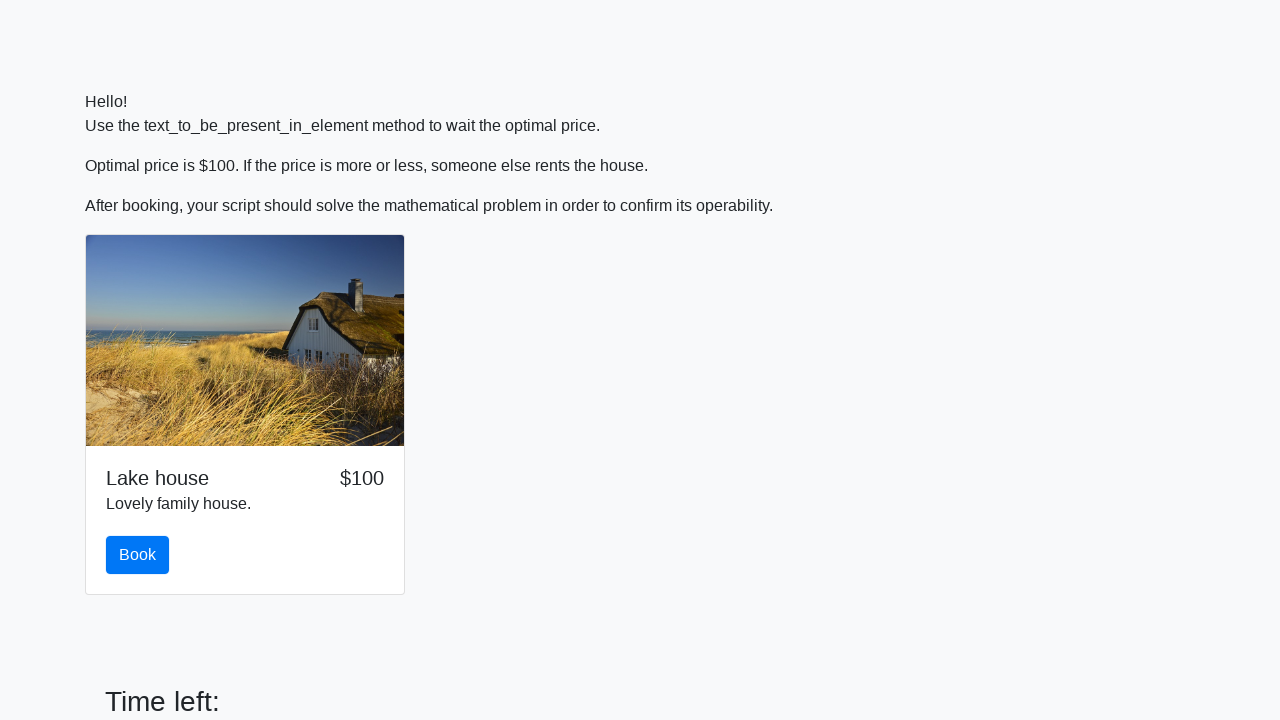

Retrieved input value: 82
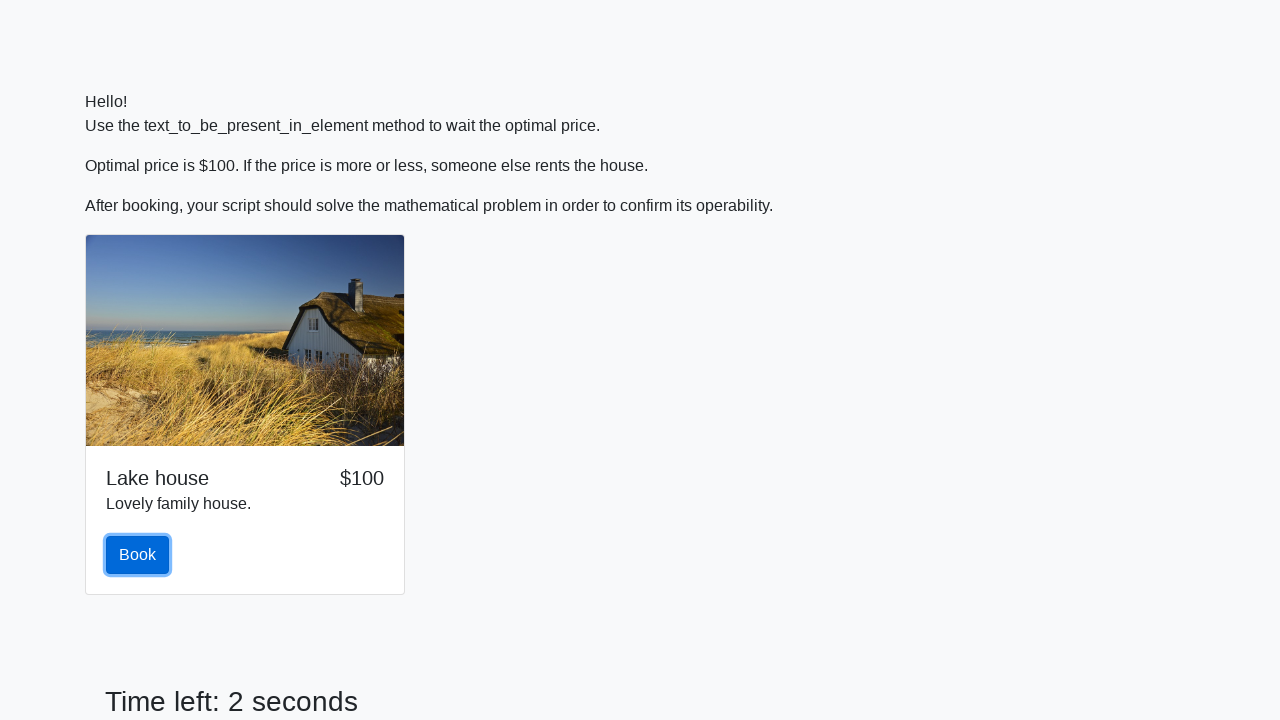

Calculated answer using math.log(abs(12 * math.sin(a))): 1.324085228634654
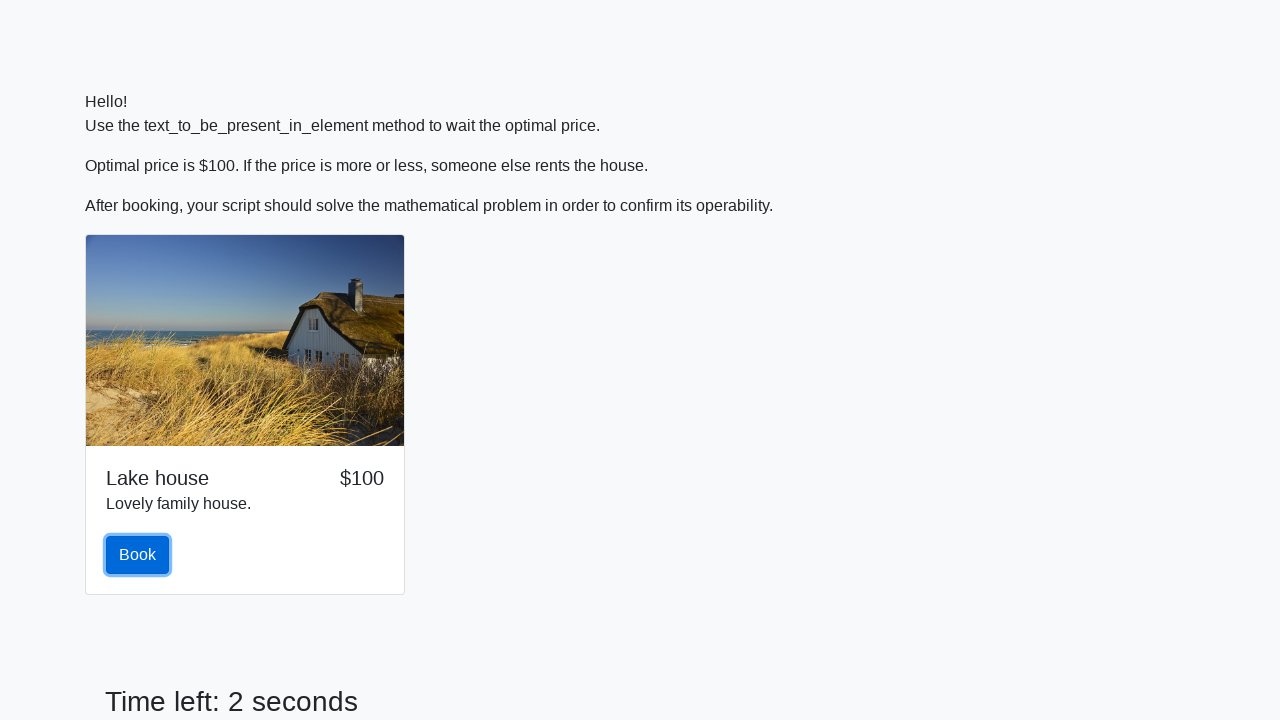

Filled answer field with calculated value: 1.324085228634654 on #answer
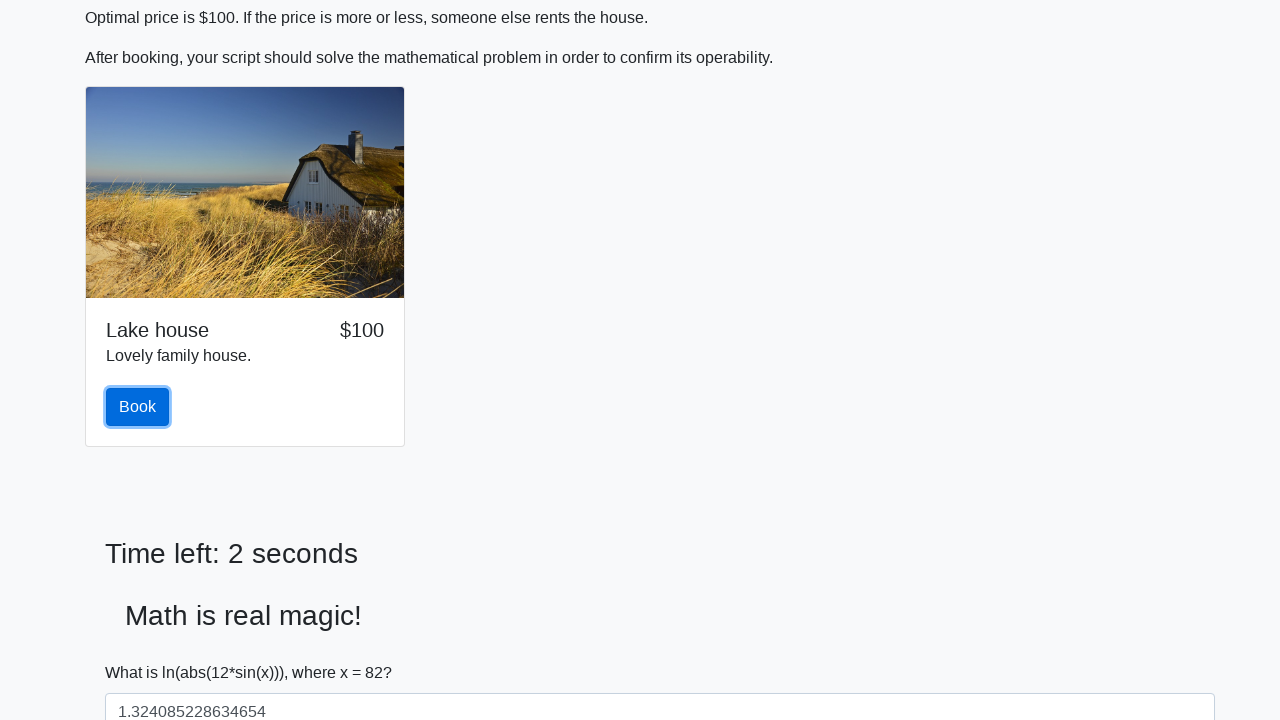

Clicked solve button to submit answer at (143, 651) on #solve
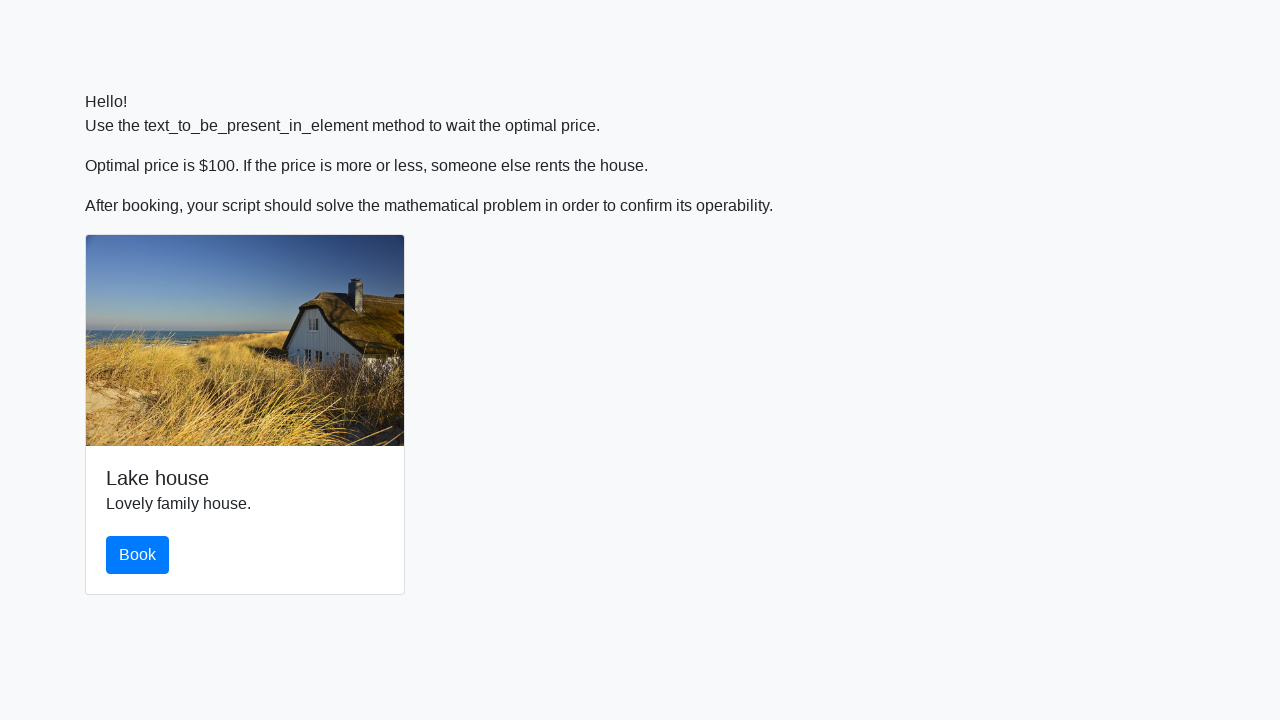

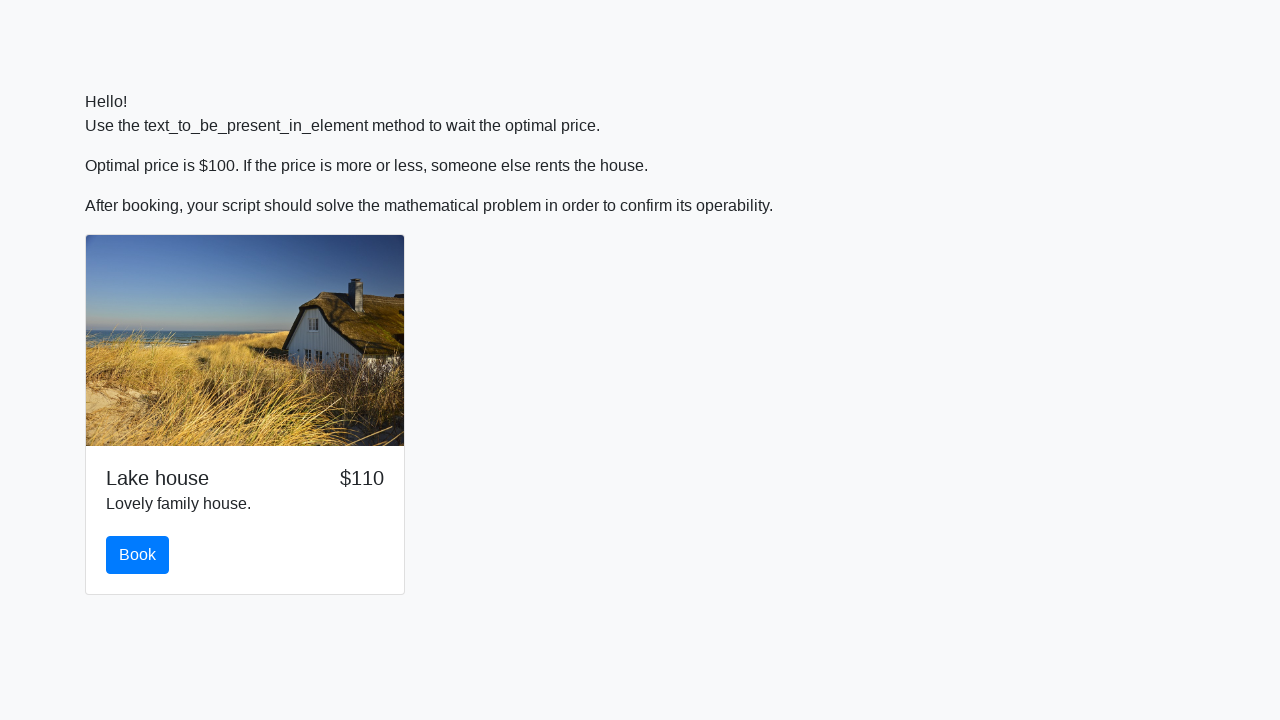